Tests viewing a sale item and verifying the original price is higher than the discounted price

Starting URL: http://practice.automationtesting.in/

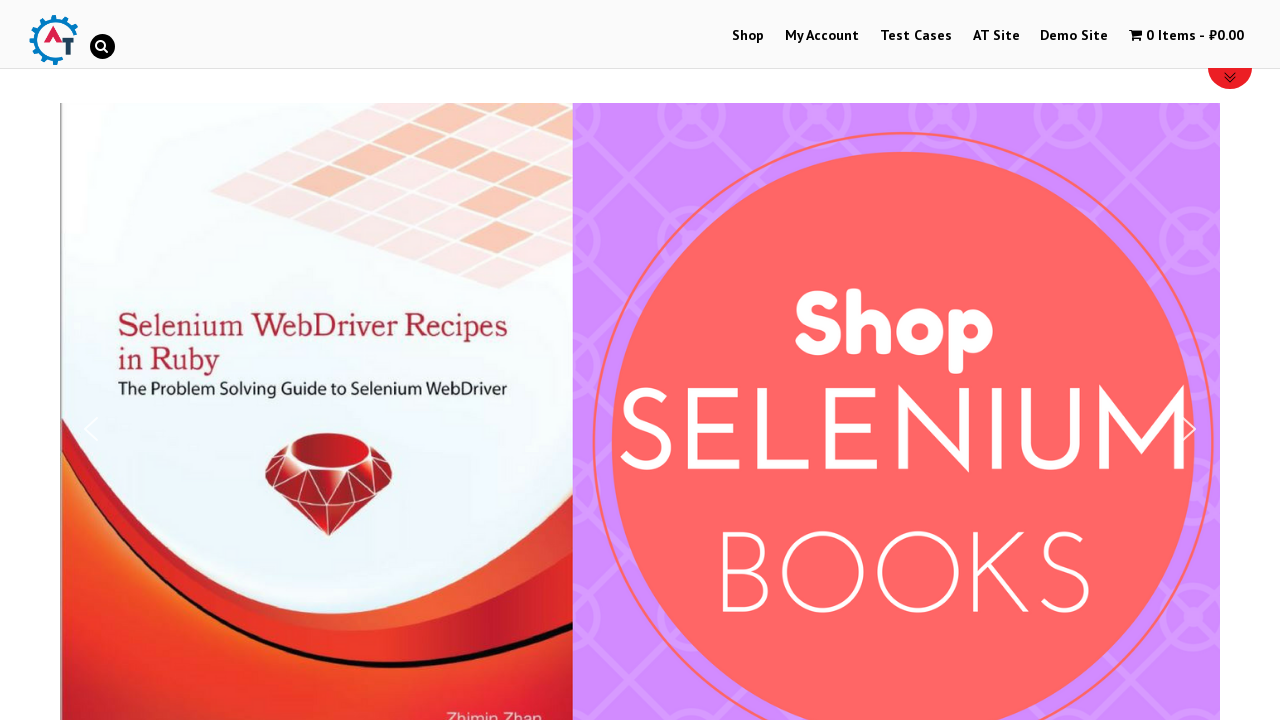

Clicked on Shop menu at (748, 36) on xpath=//*[@id='menu-item-40']/a
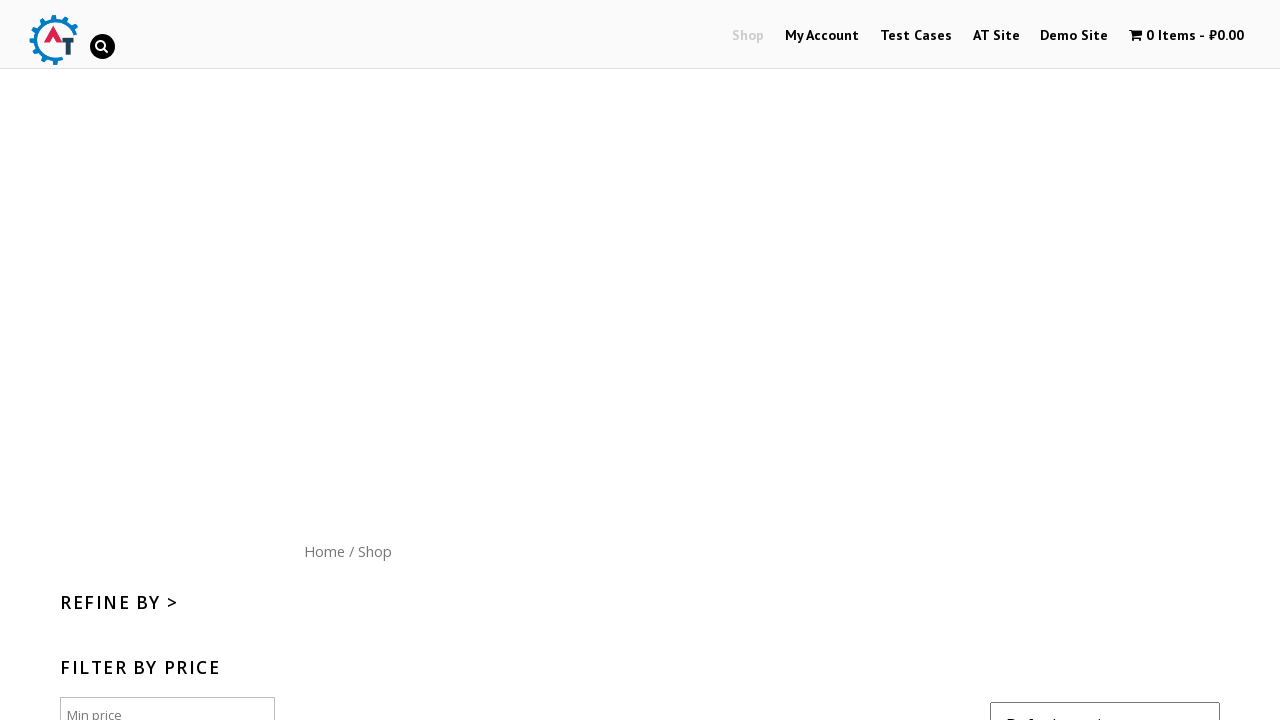

Clicked on first product image (sale item) at (405, 360) on xpath=//*[@id='content']/ul/li[1]/a[1]/img
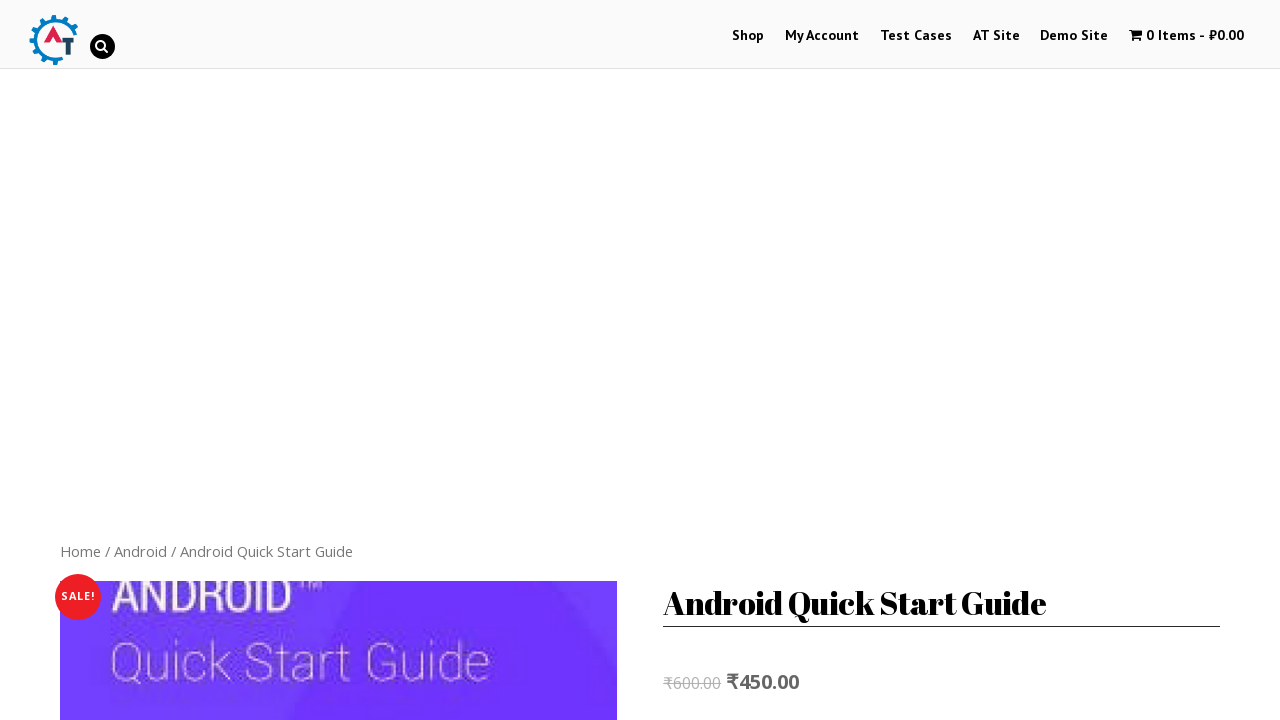

Original price element loaded
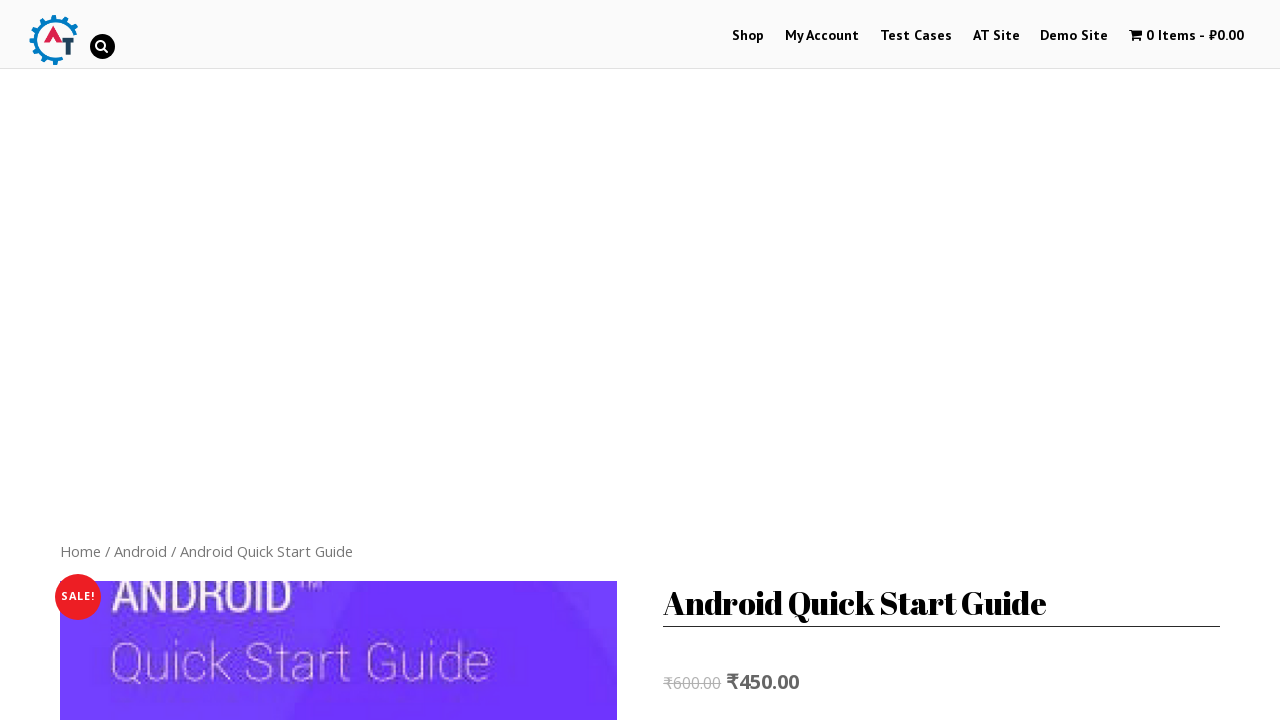

Discounted price element loaded
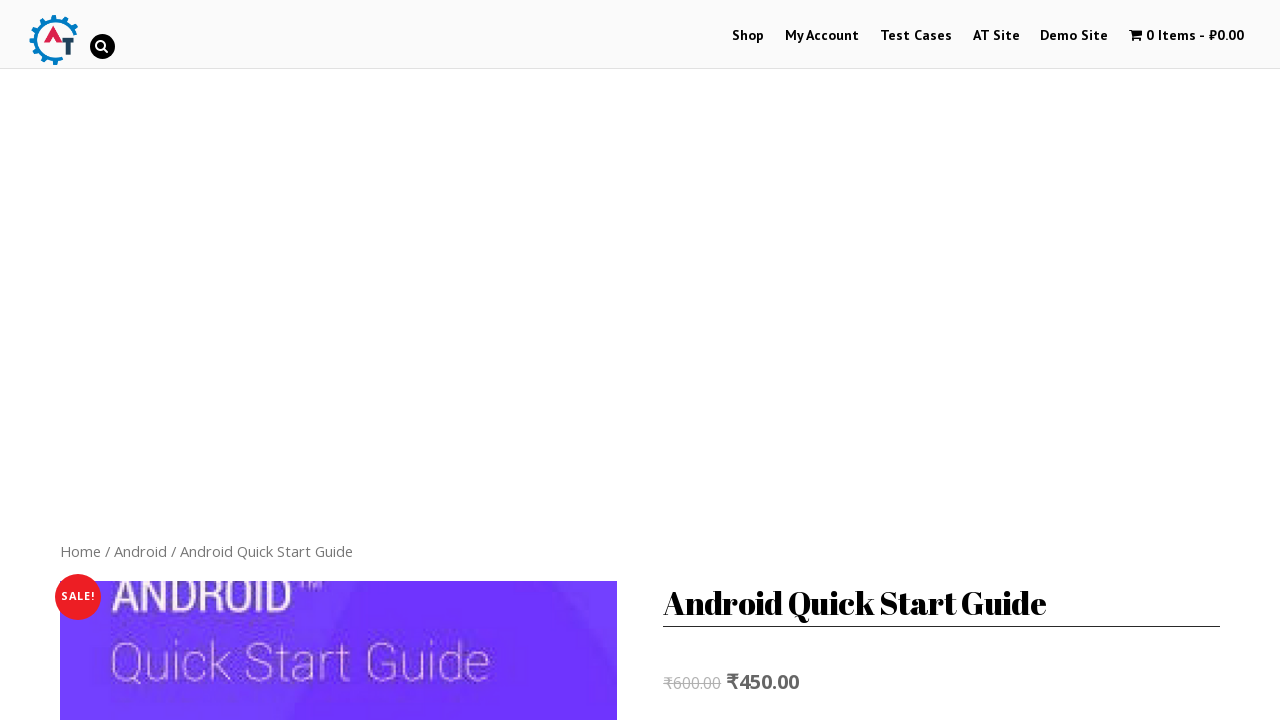

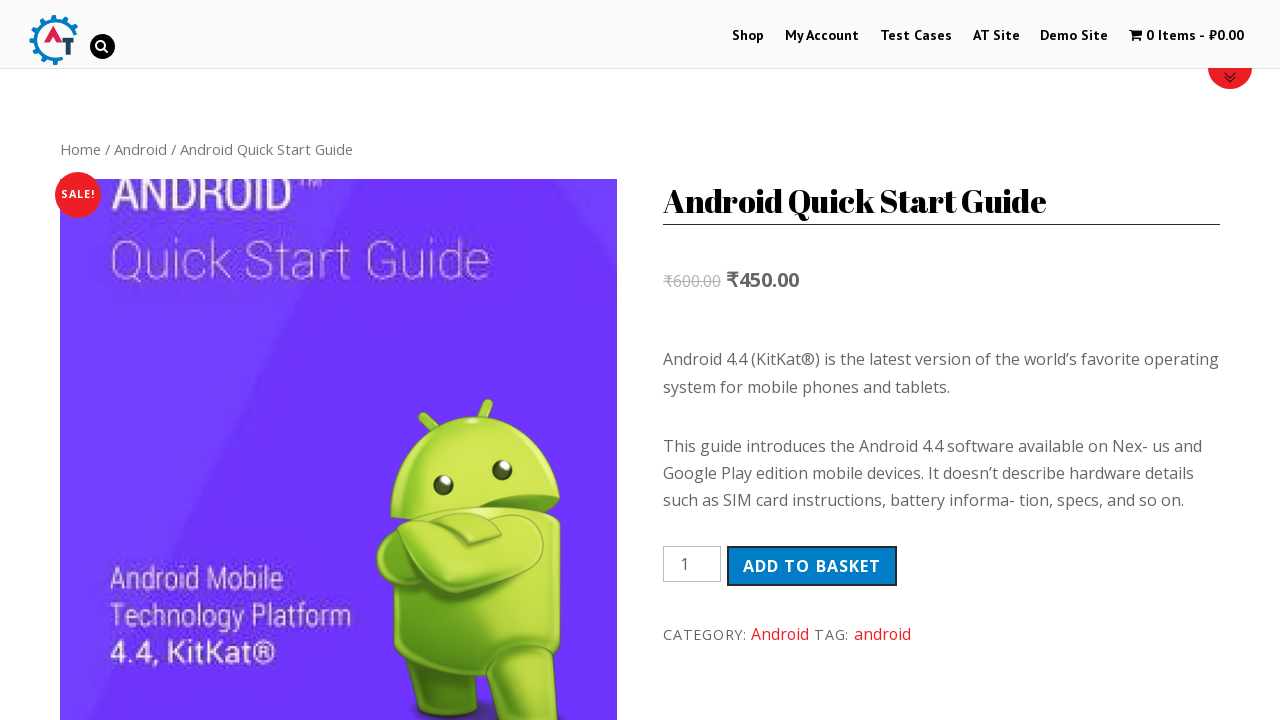